Tests registration form with mismatched email confirmation to verify email matching validation

Starting URL: https://alada.vn/tai-khoan/dang-ky.html

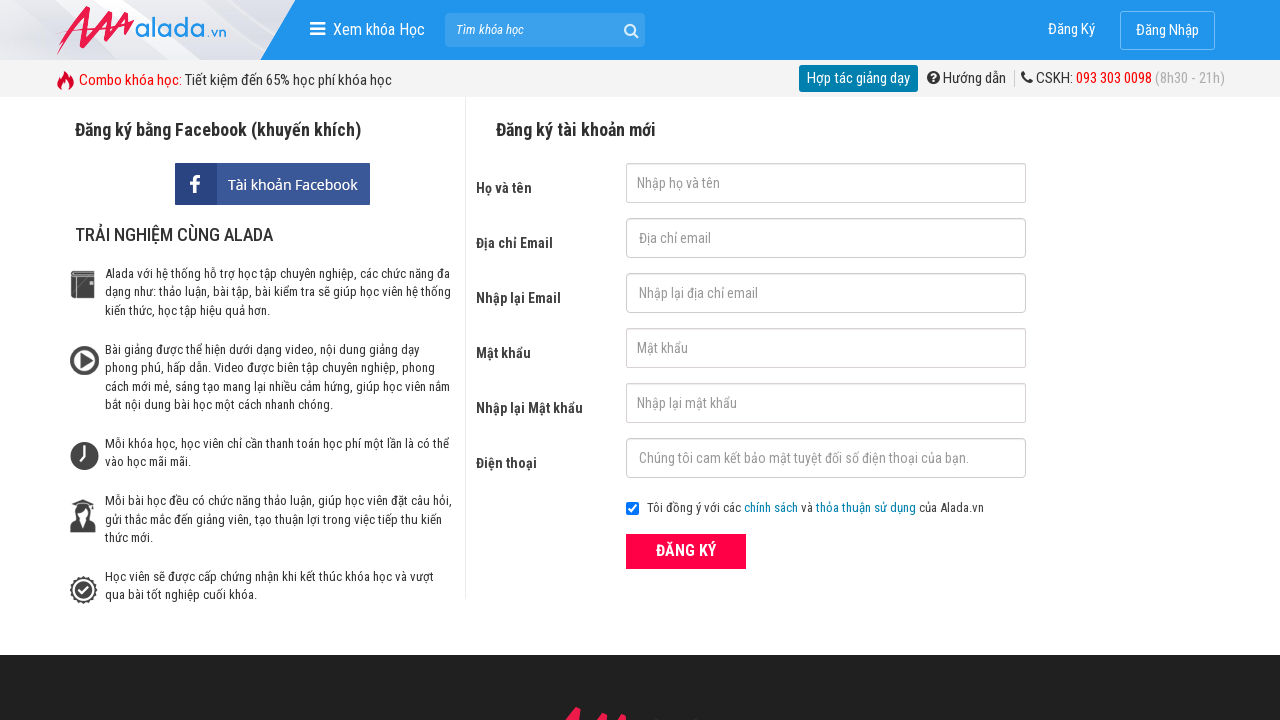

Filled first name field with 'John Kennedy' on #txtFirstname
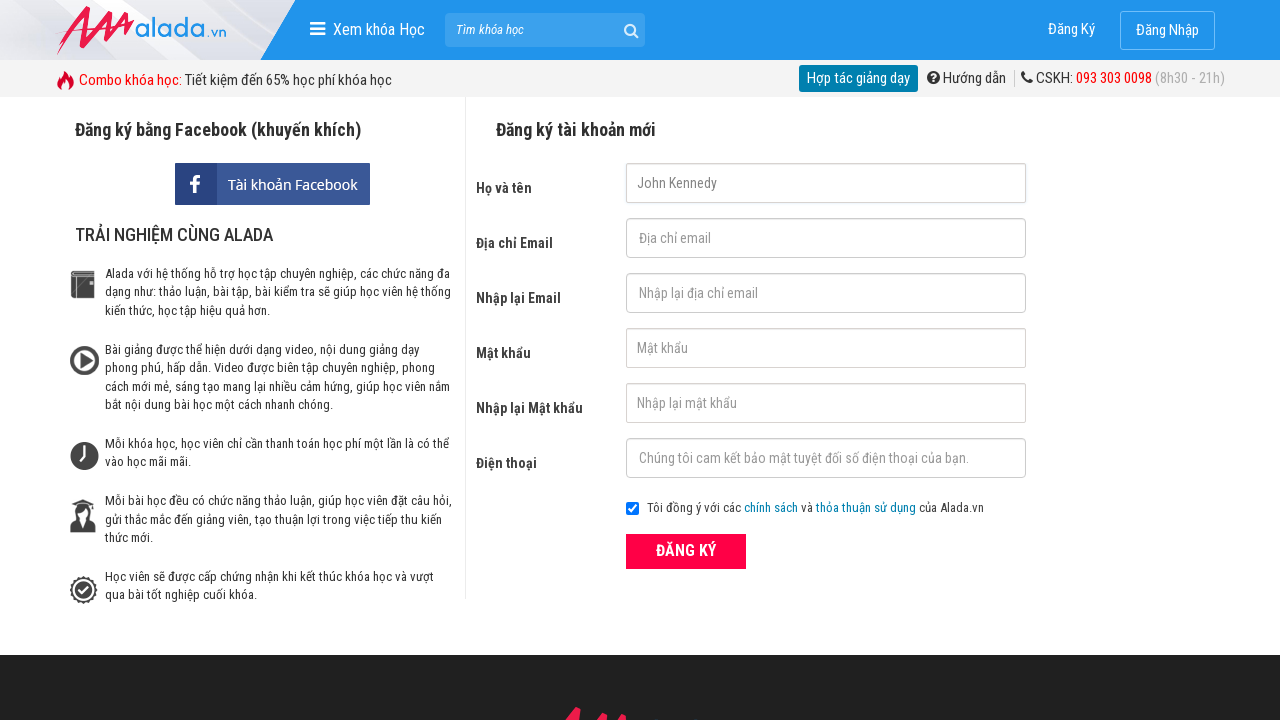

Filled email field with 'john@gmail.com' on #txtEmail
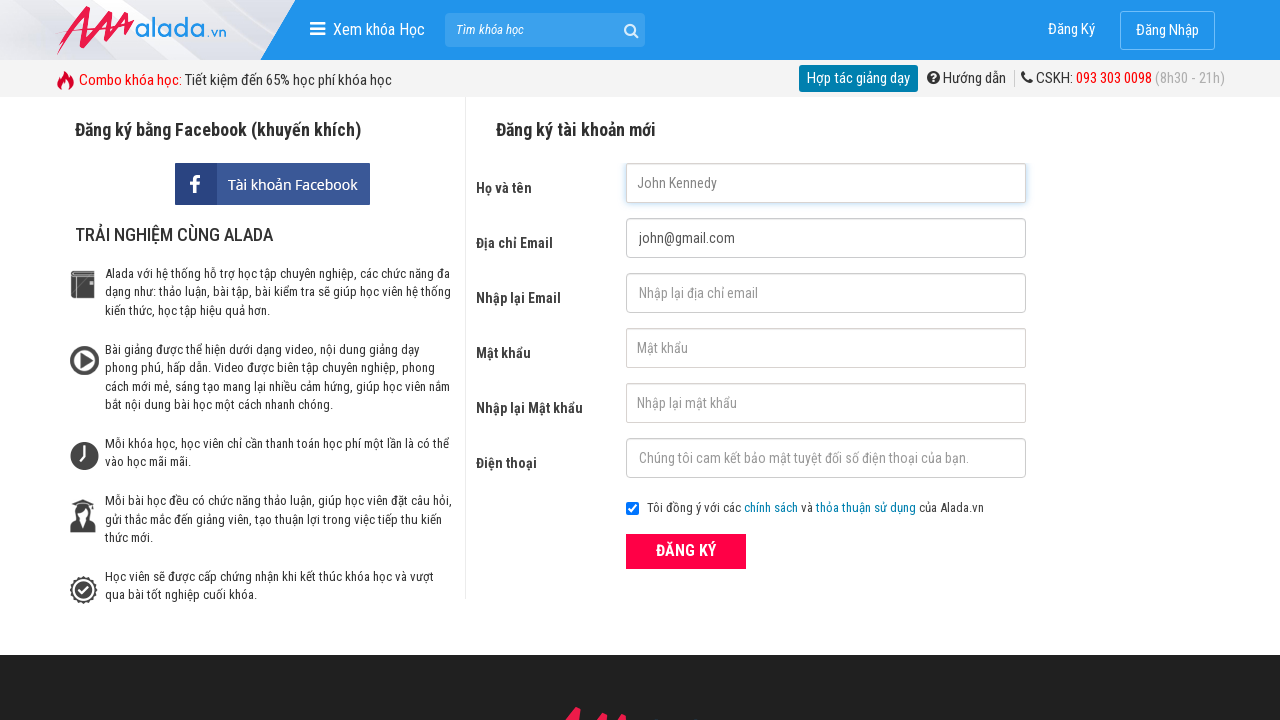

Filled email confirmation field with mismatched email 'john@gmail.net' on #txtCEmail
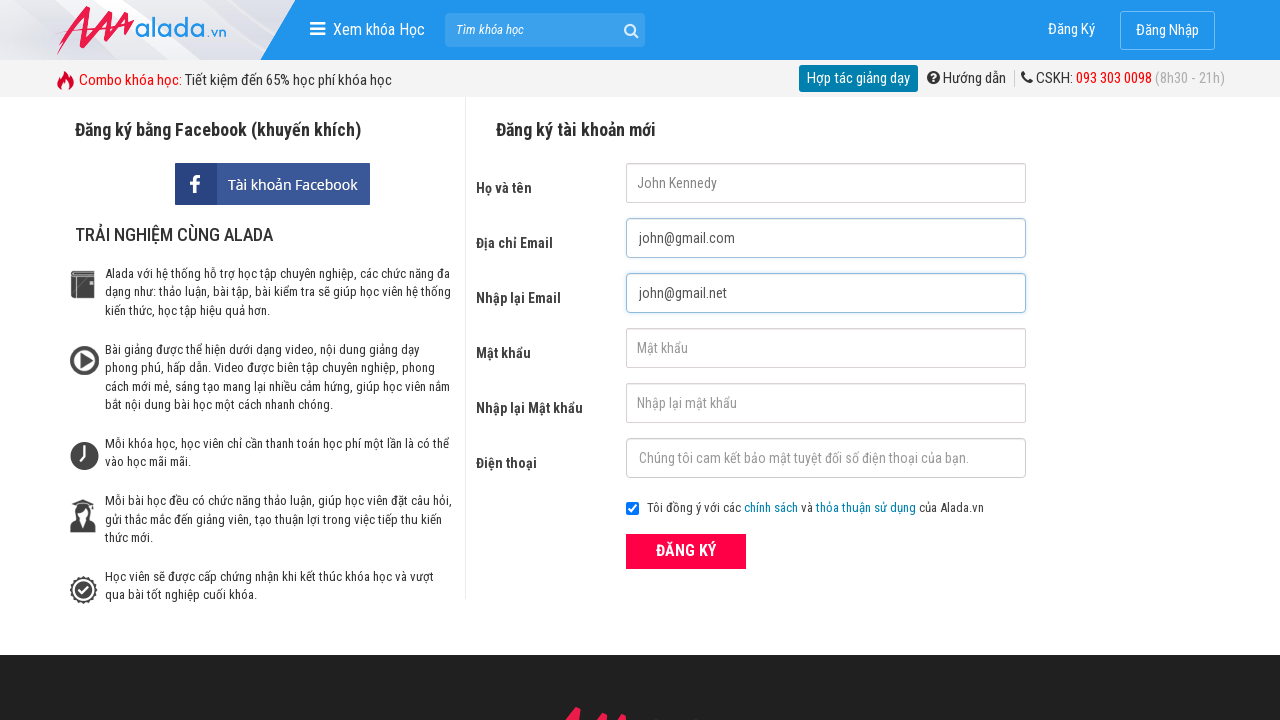

Filled password field with '123456' on #txtPassword
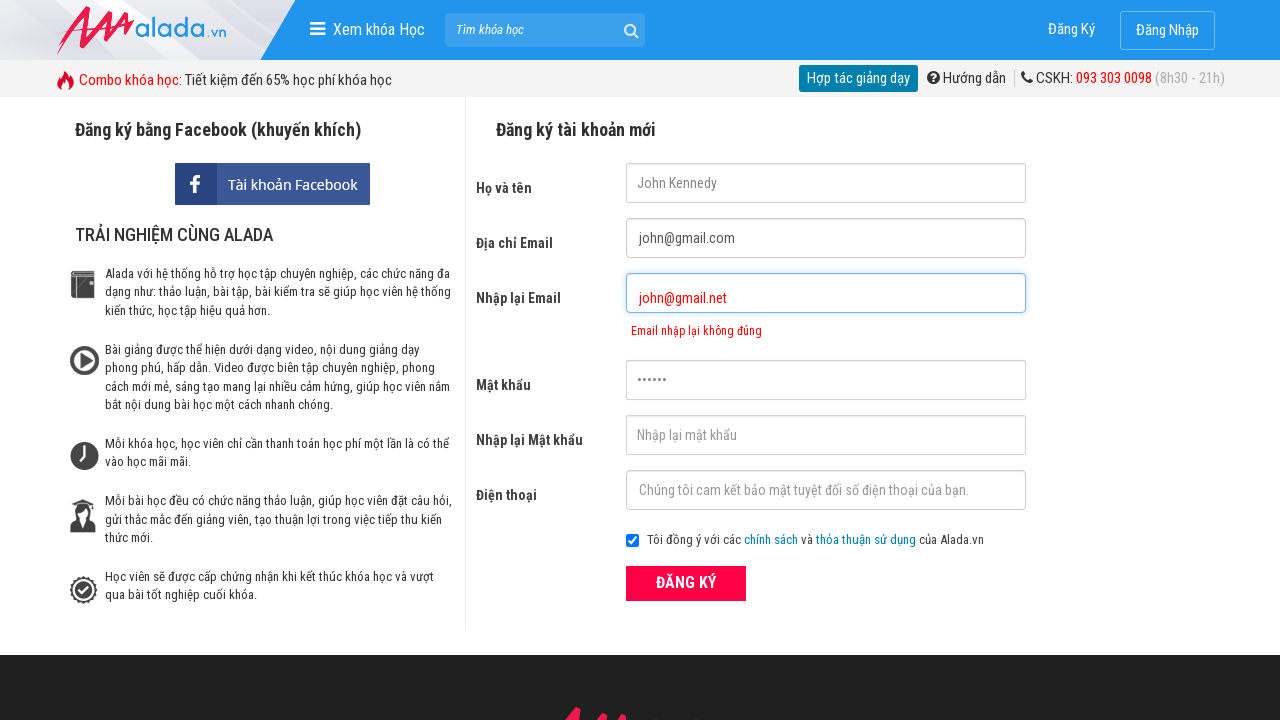

Filled password confirmation field with '123456' on #txtCPassword
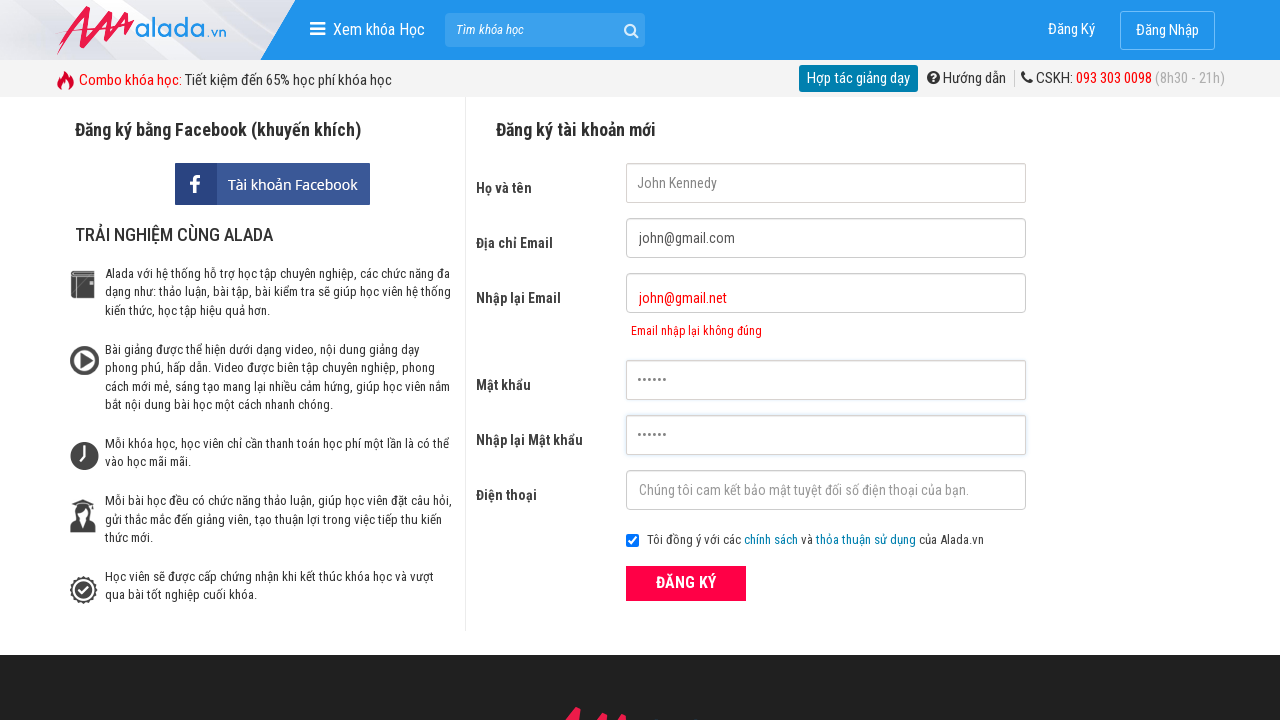

Filled phone field with '0987654321' on #txtPhone
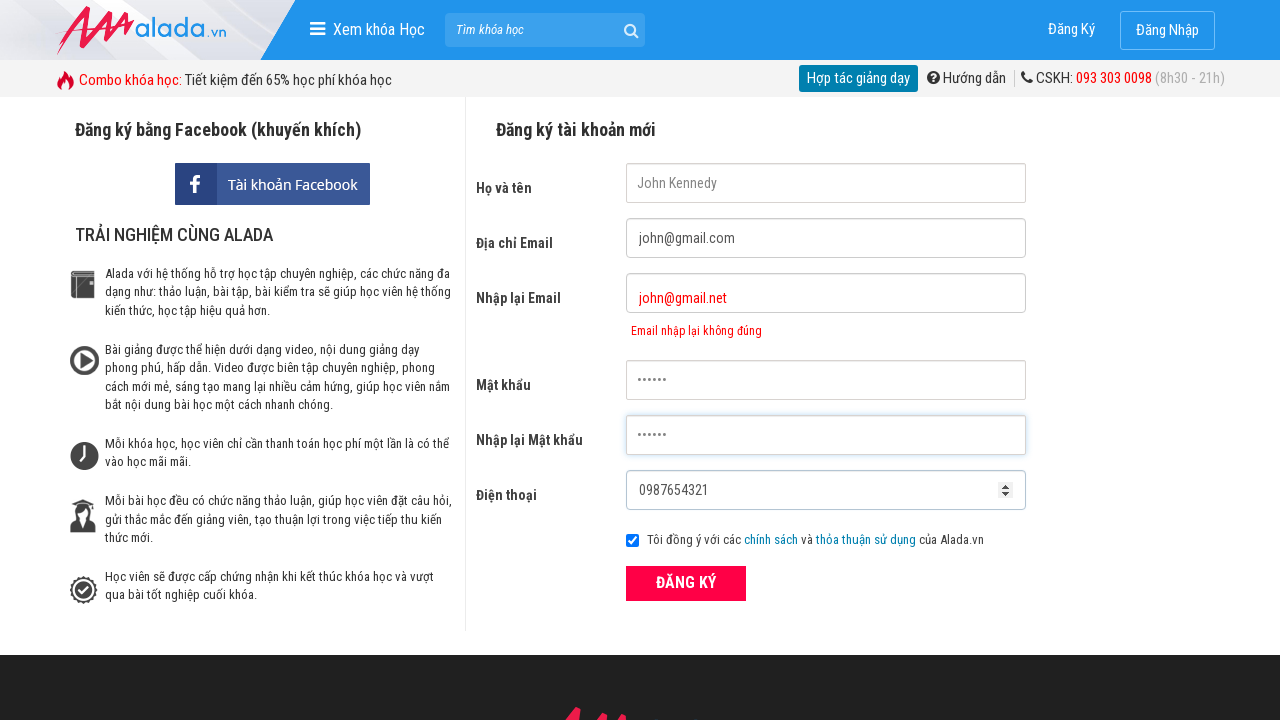

Clicked register button to submit form with mismatched emails at (686, 583) on xpath=//form[@id='frmLogin']//button[contains(text(),'ĐĂNG KÝ')]
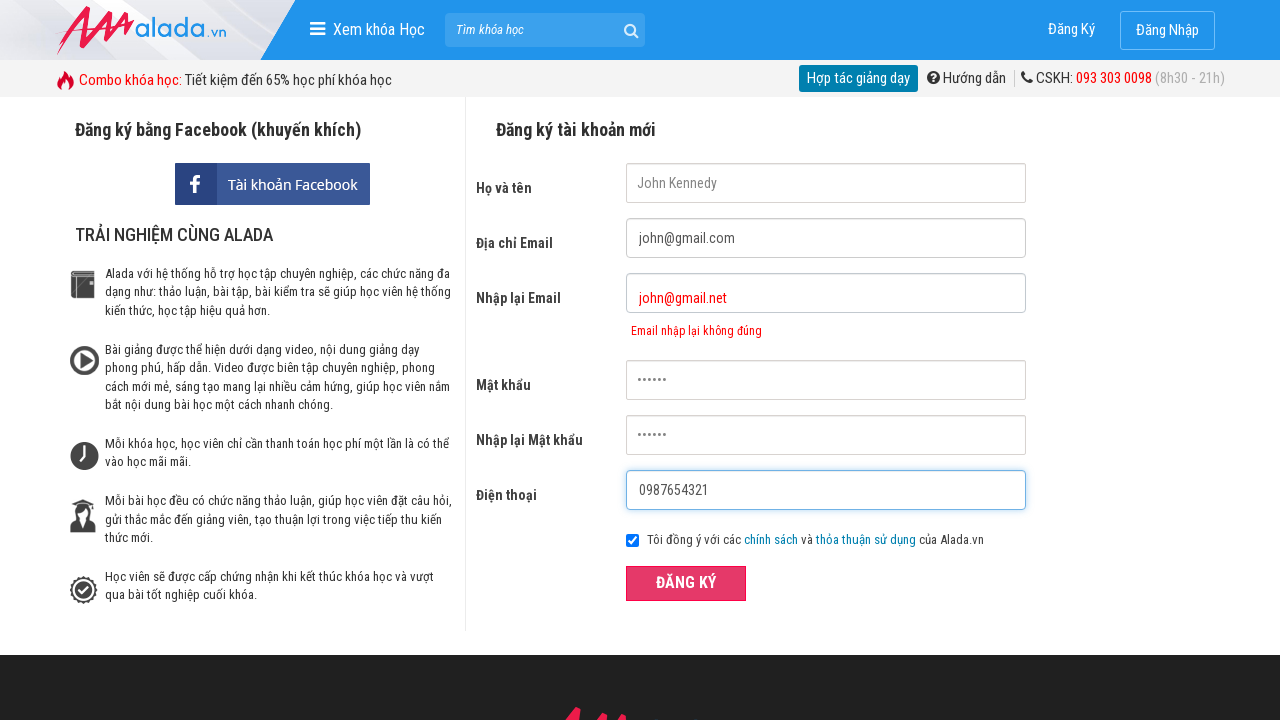

Email confirmation error message appeared, validating email mismatch detection
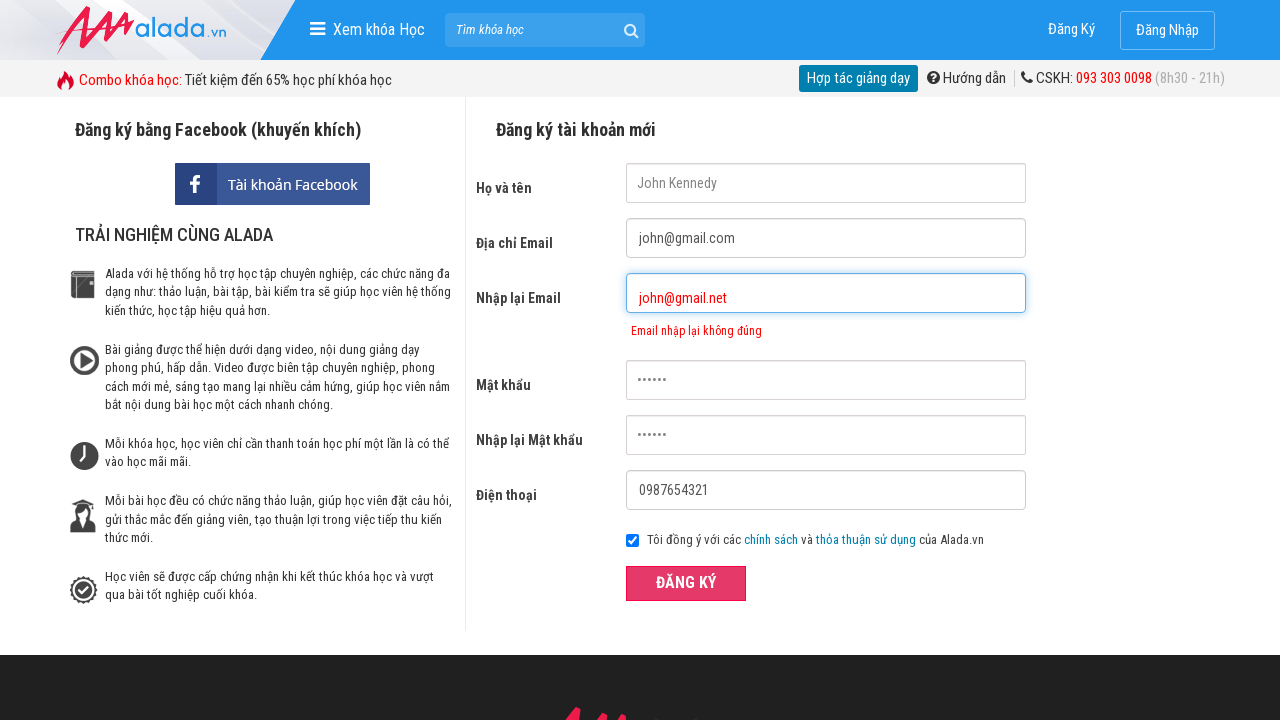

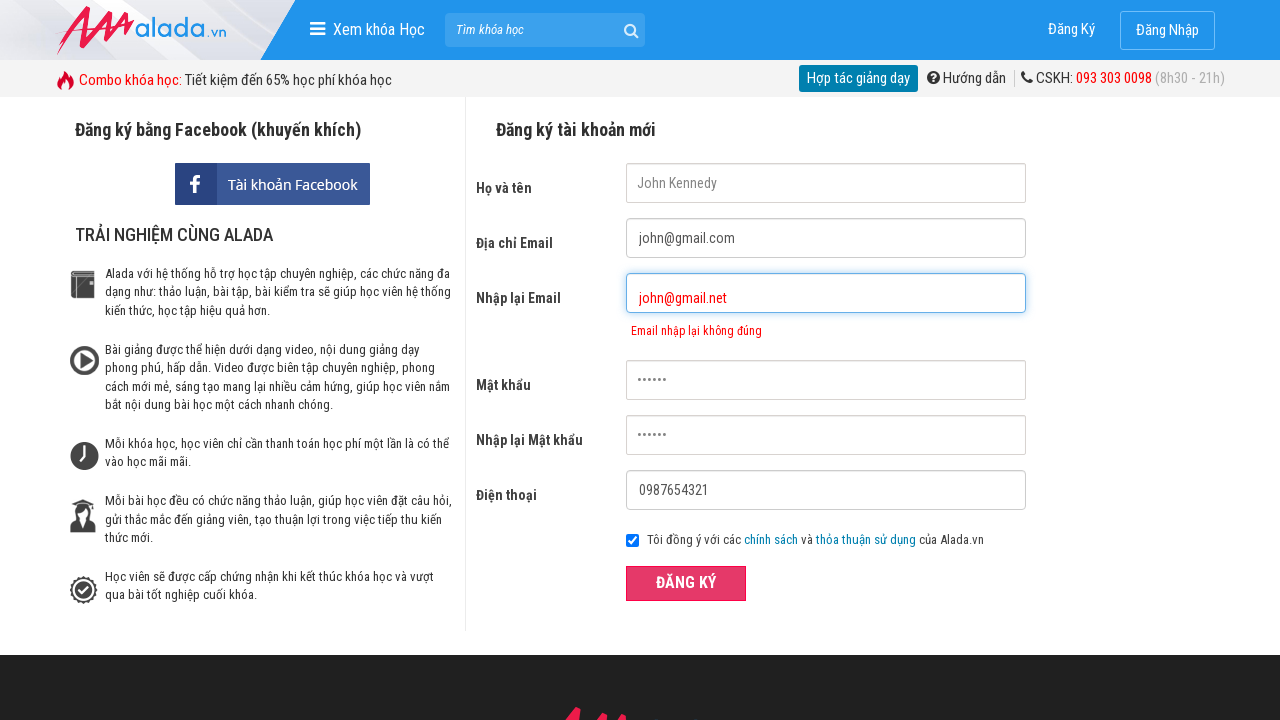